Tests number input field functionality by entering values, clearing, and entering new values

Starting URL: http://the-internet.herokuapp.com/inputs

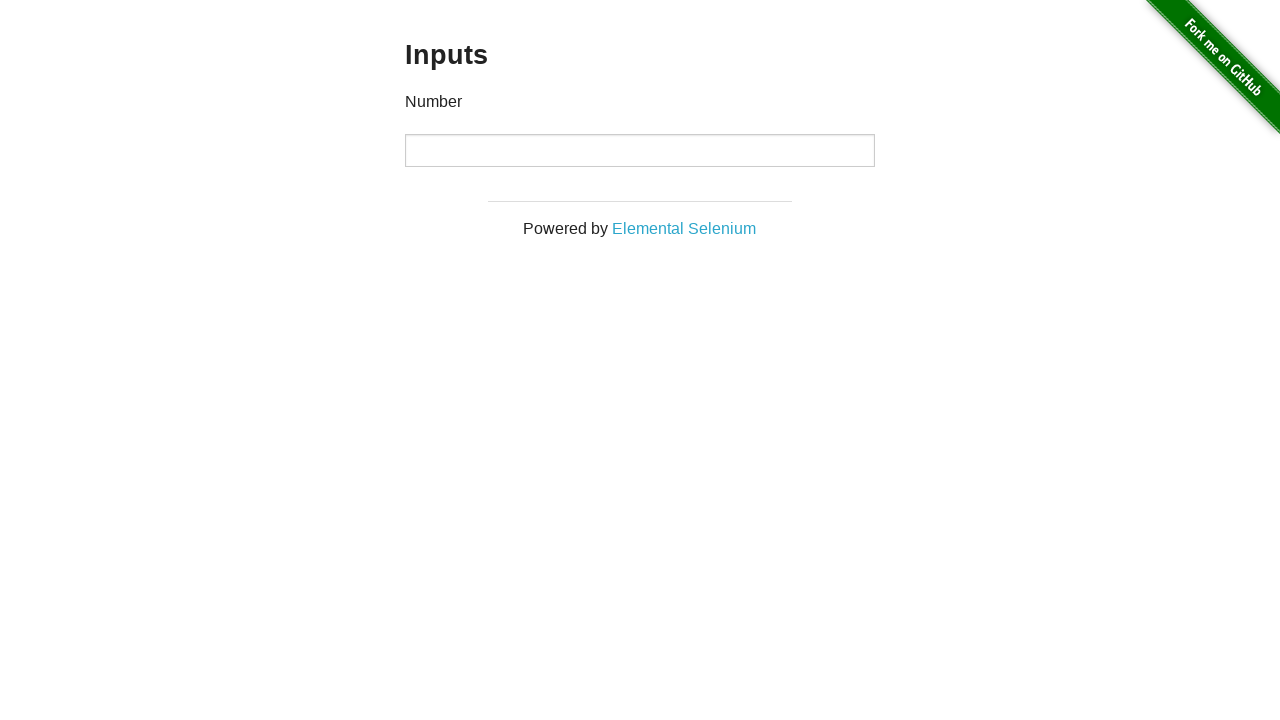

Located the number input field
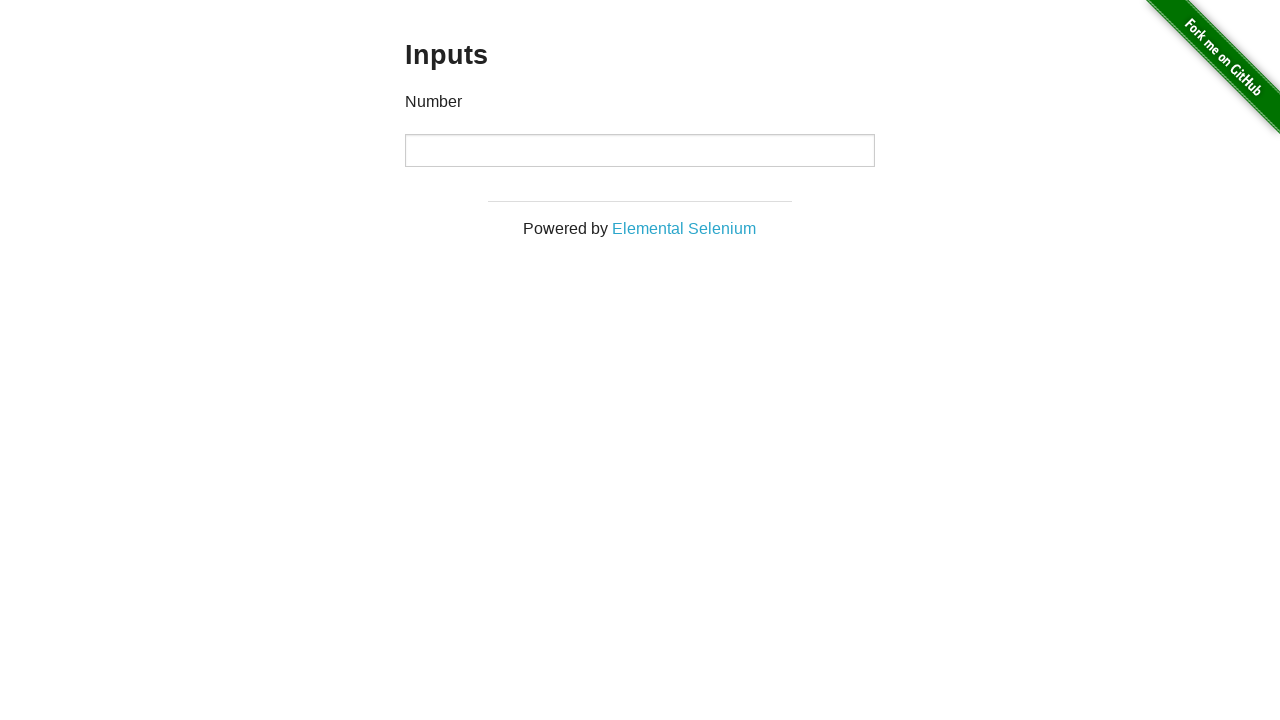

Entered value '1000' into number input field on input
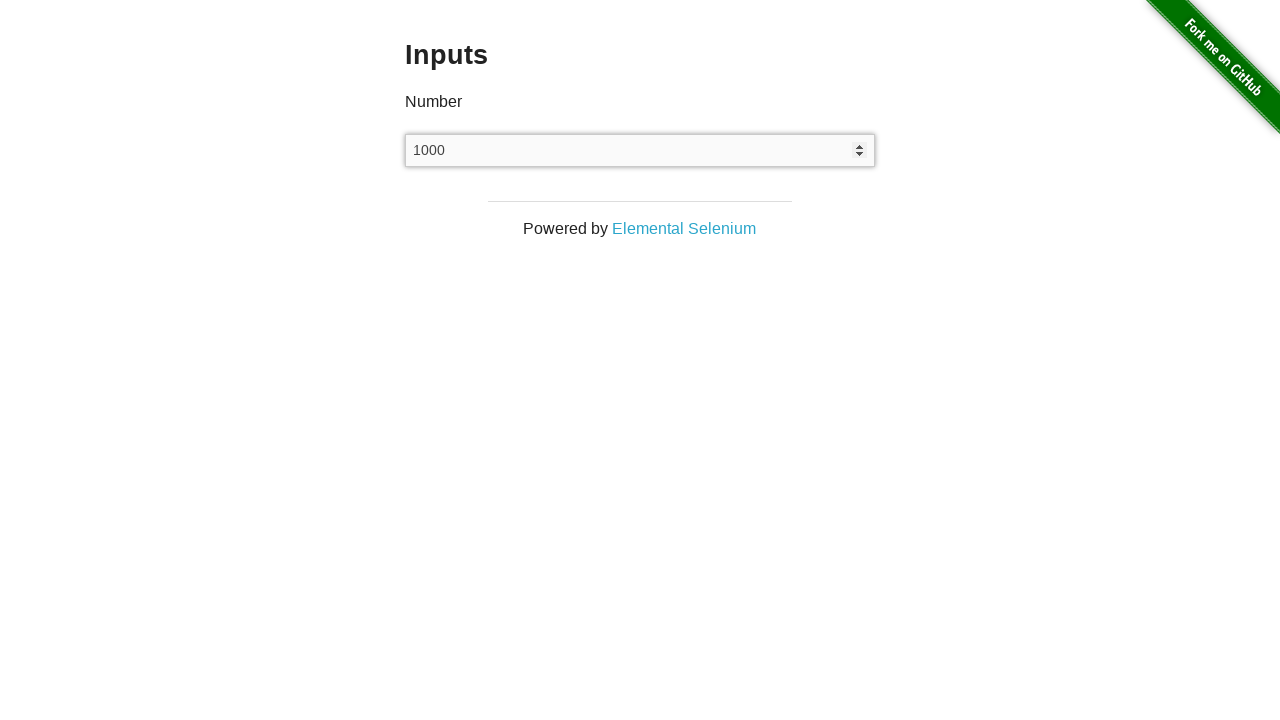

Cleared the number input field on input
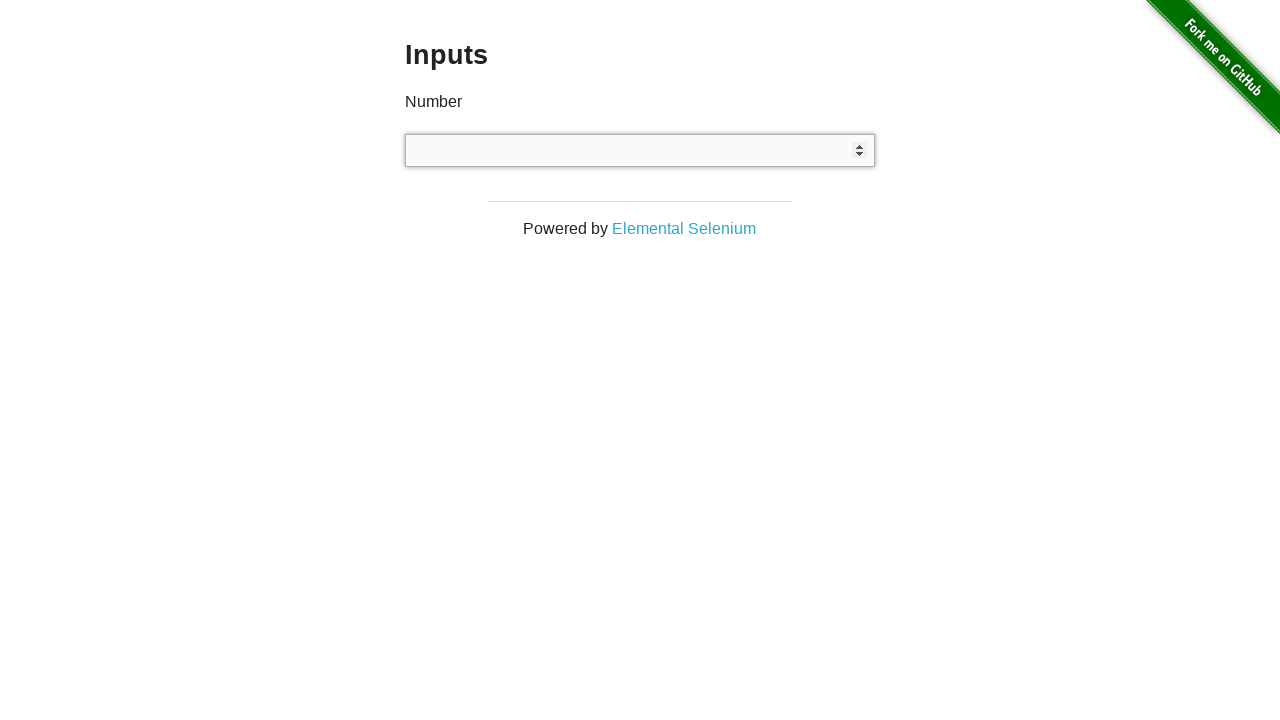

Entered value '999' into number input field on input
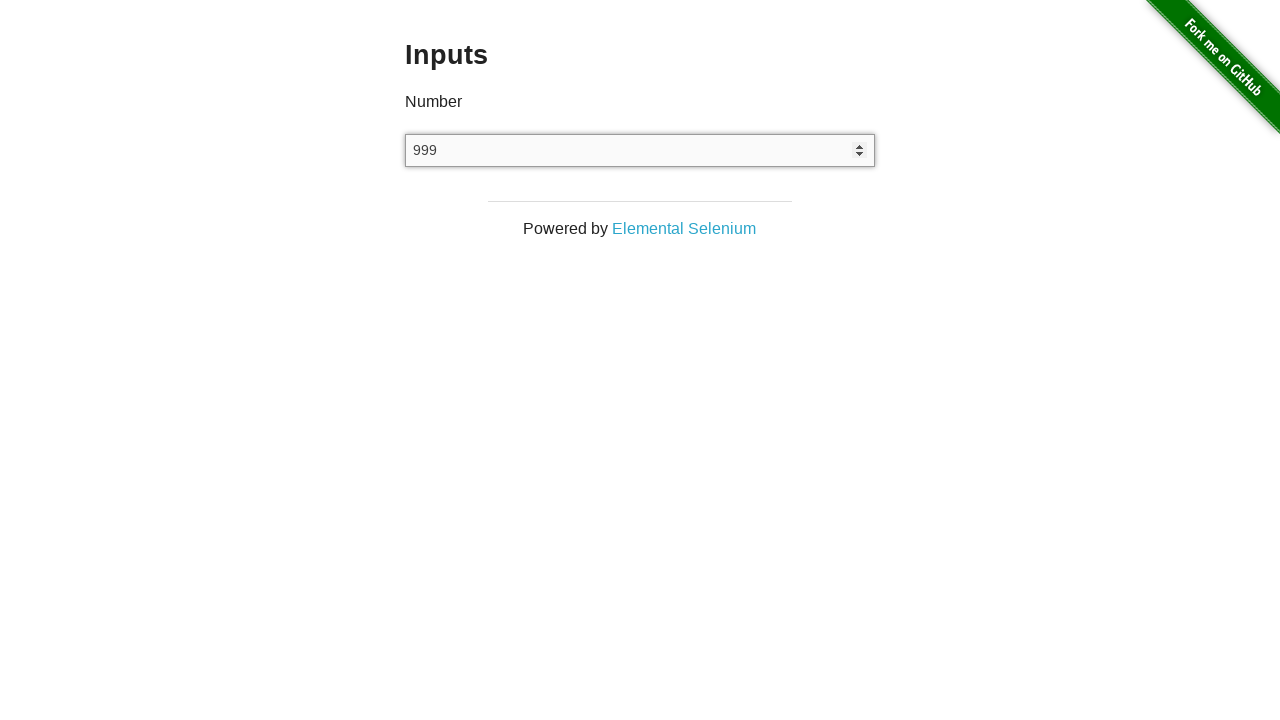

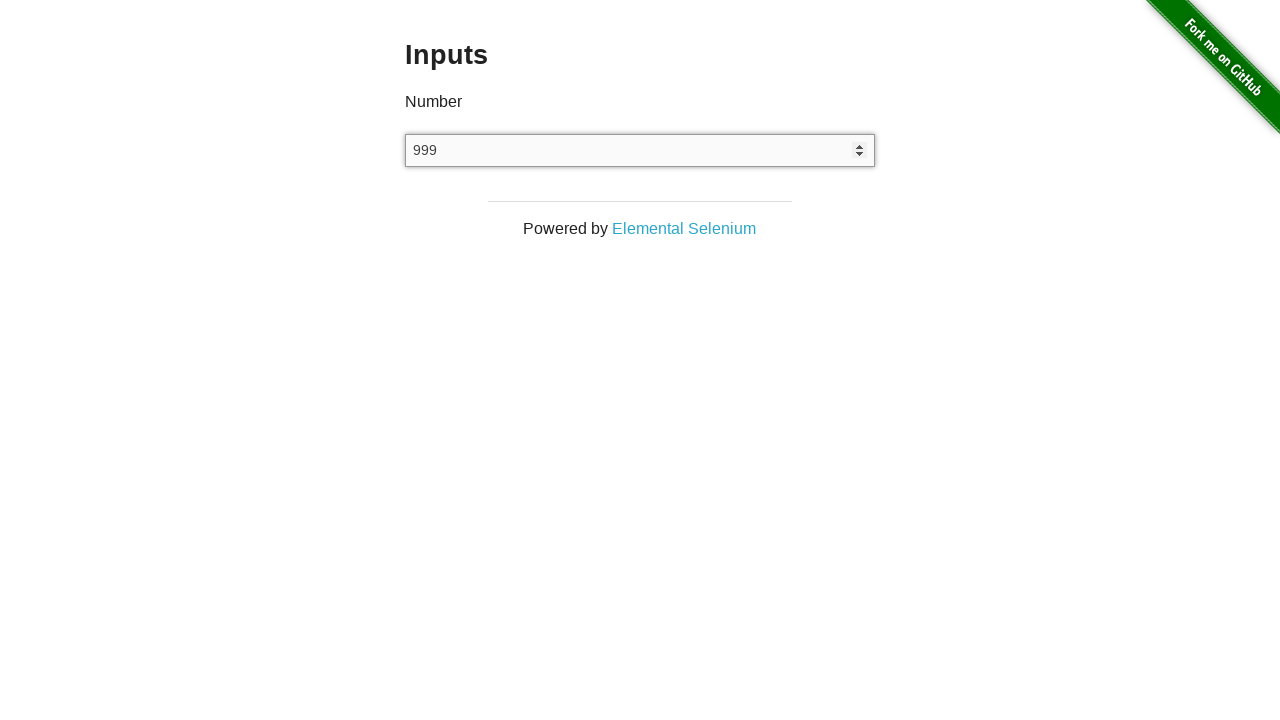